Tests clicking a button with a dynamic ID by using a CSS class selector instead of the changing ID attribute. This demonstrates handling elements with unstable identifiers.

Starting URL: http://uitestingplayground.com/dynamicid

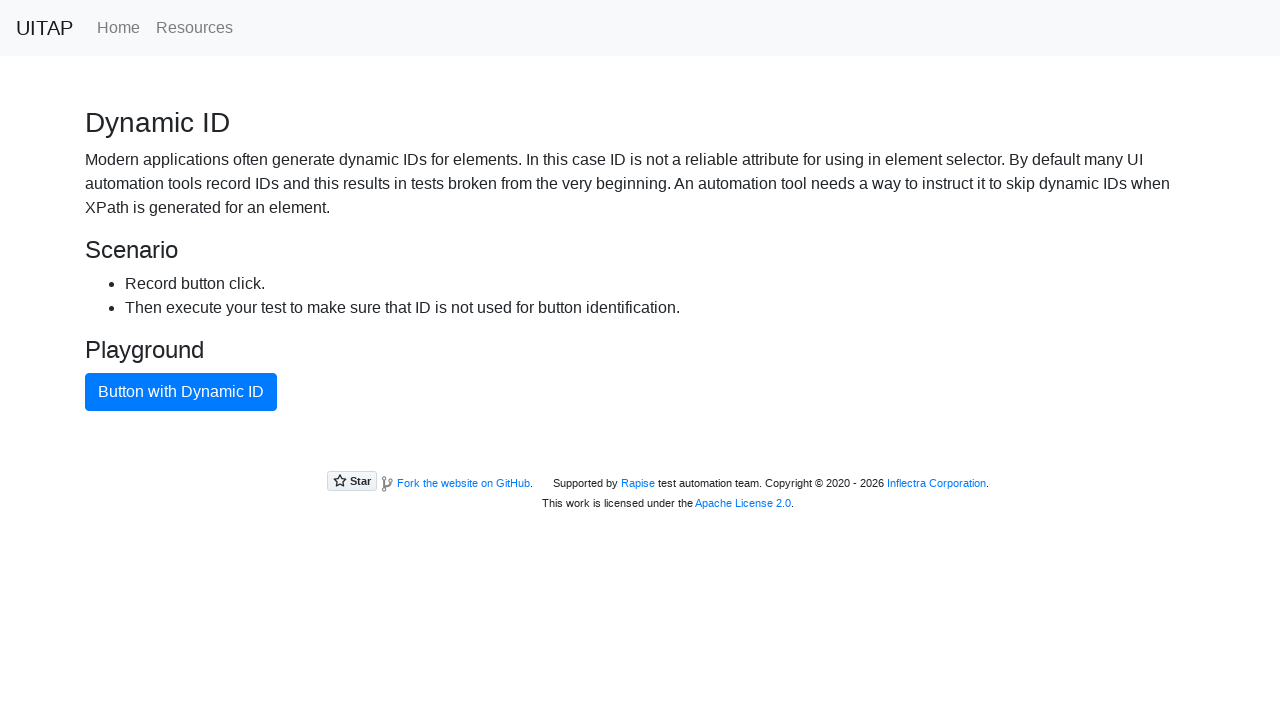

Clicked the blue button with dynamic ID using CSS class selector at (181, 392) on button.btn-primary
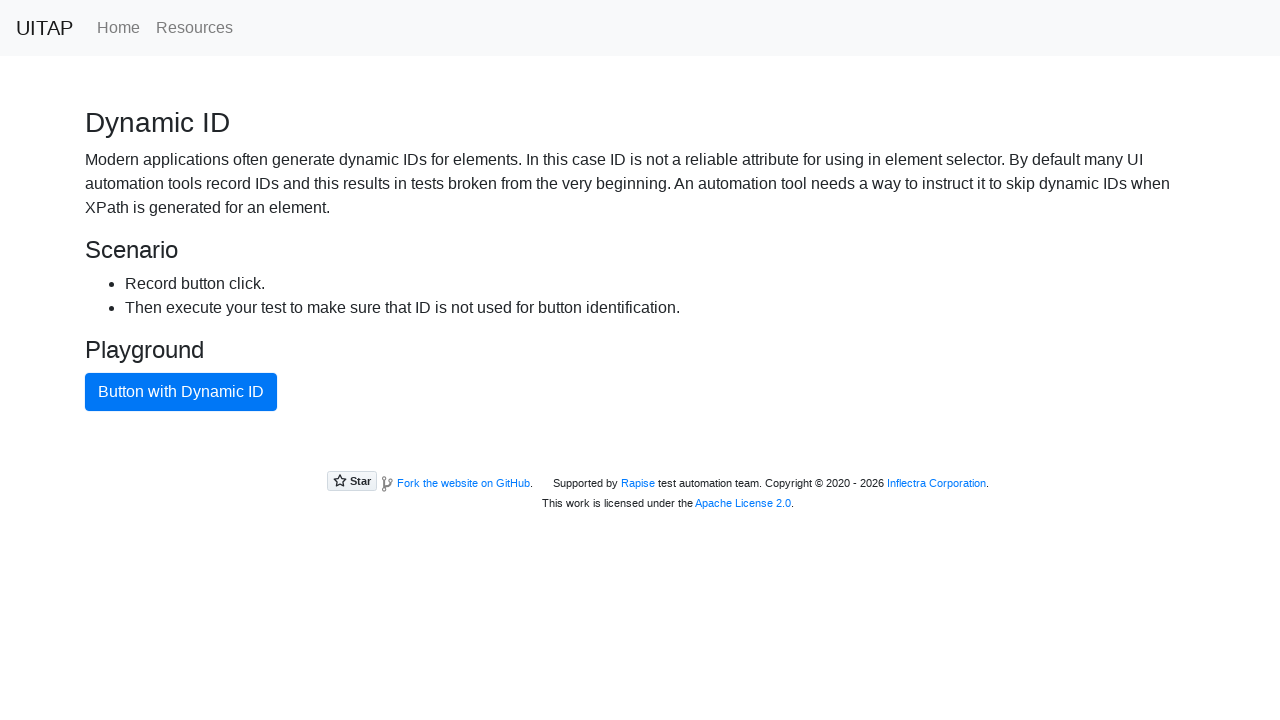

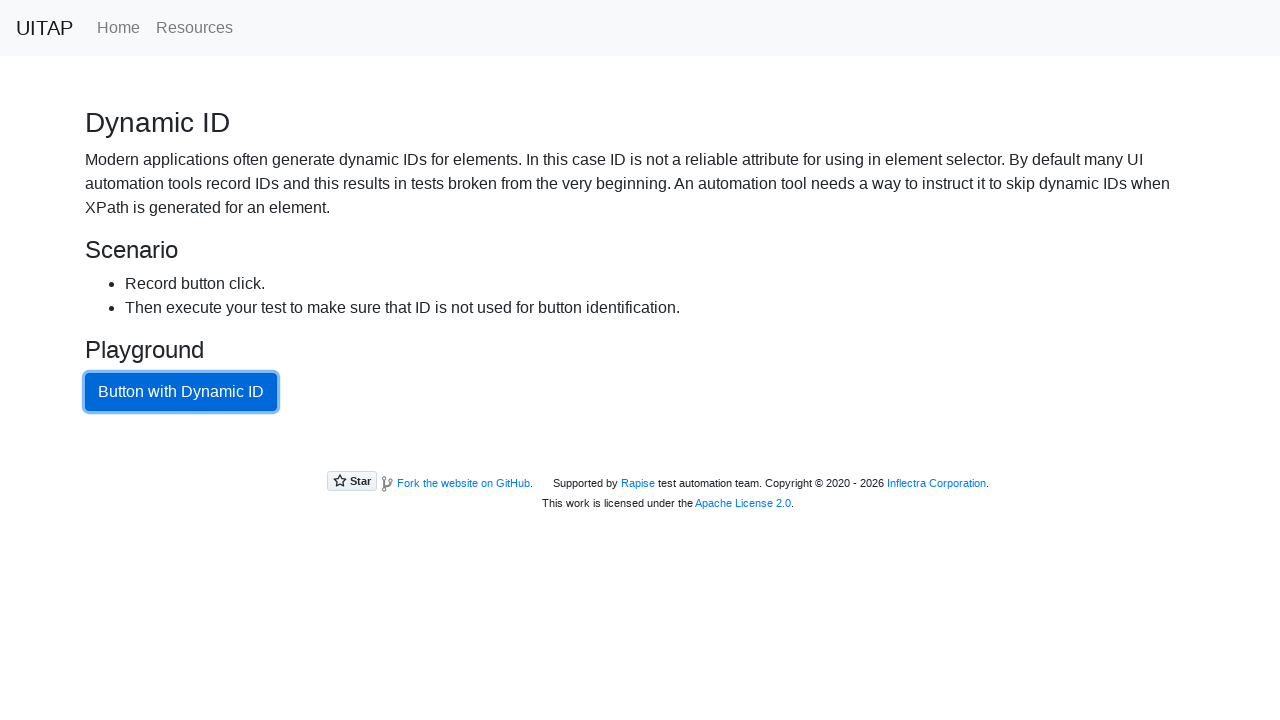